Tests add/remove elements functionality by clicking add button multiple times and then deleting elements

Starting URL: https://the-internet.herokuapp.com/add_remove_elements/

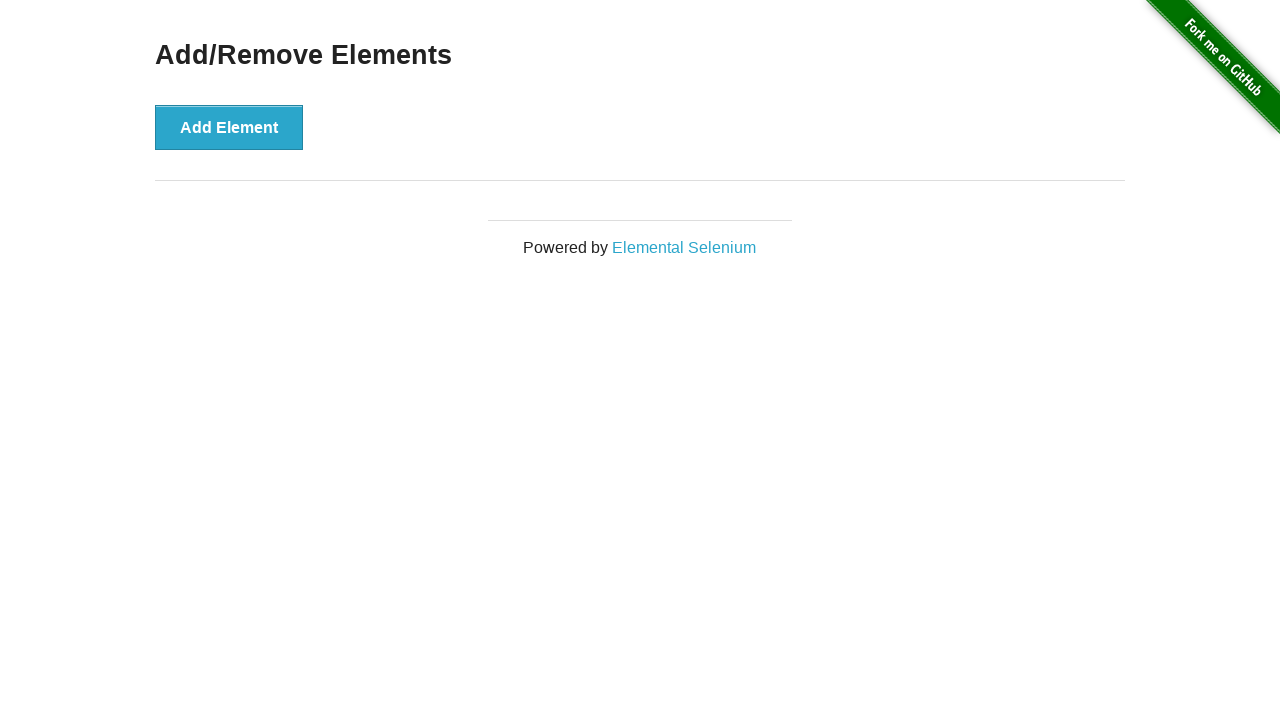

Clicked Add Element button at (229, 127) on button:text('Add Element')
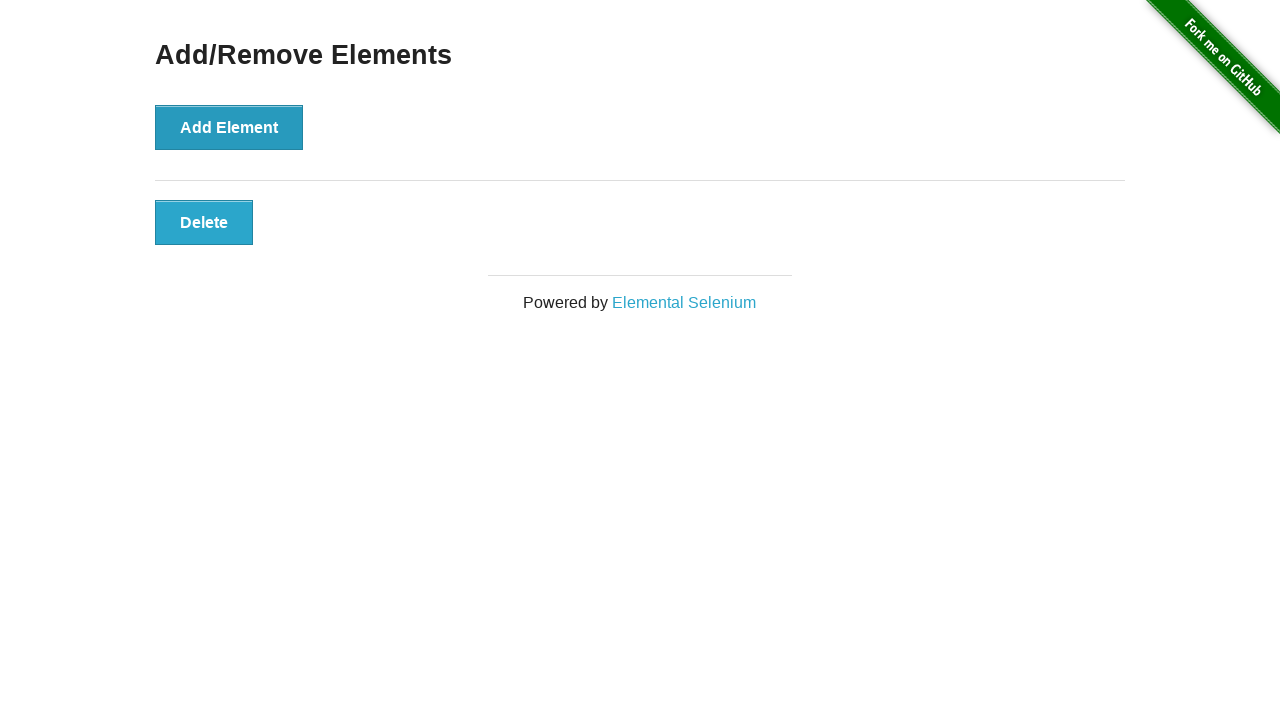

Clicked Add Element button at (229, 127) on button:text('Add Element')
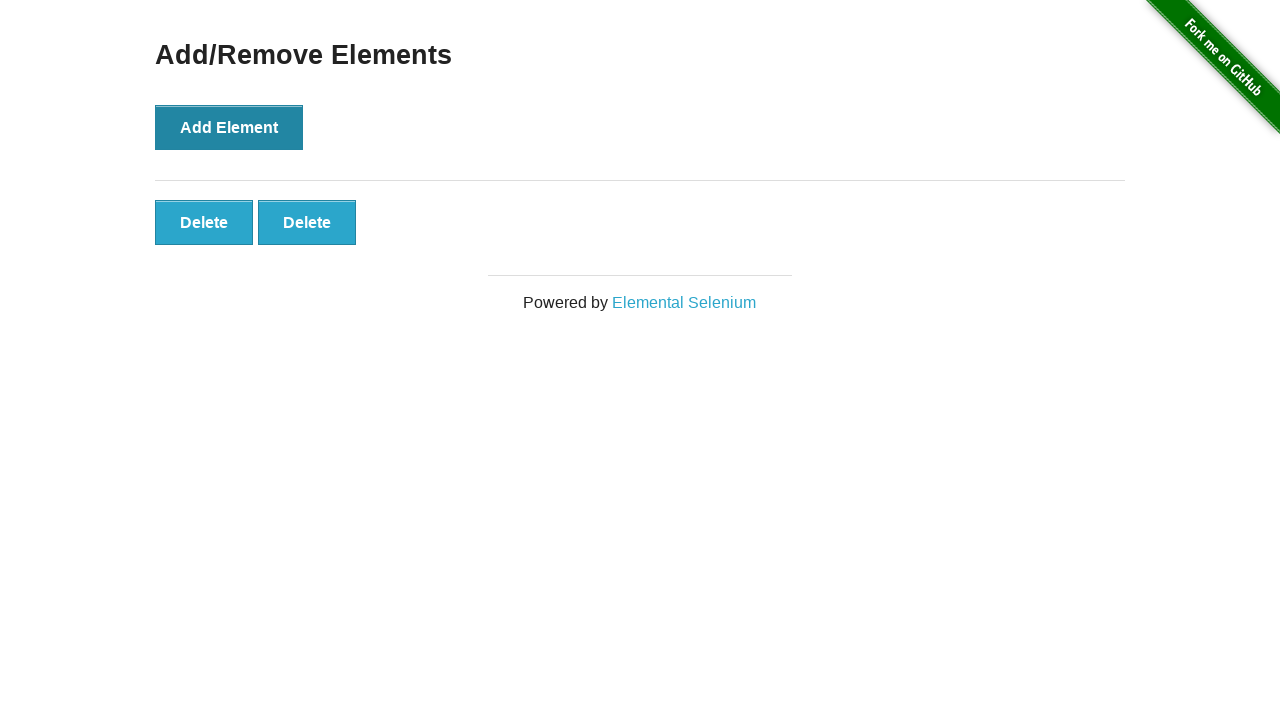

Clicked Add Element button at (229, 127) on button:text('Add Element')
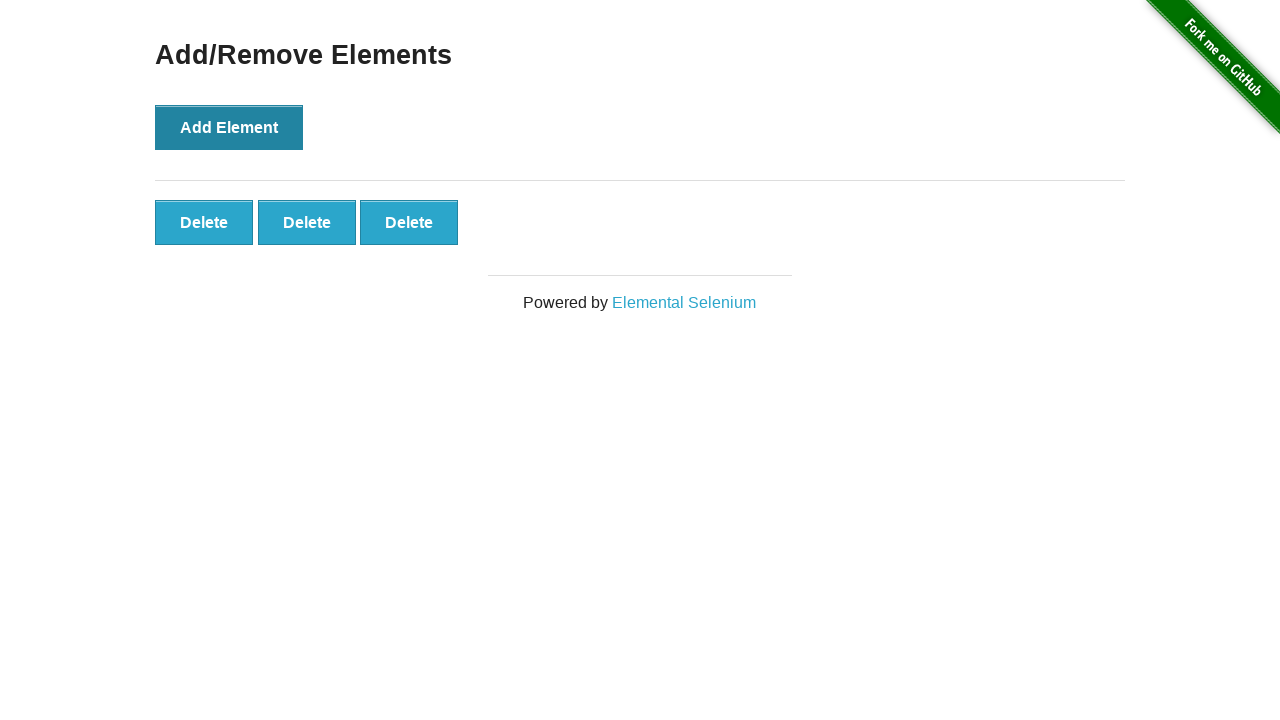

Clicked Add Element button at (229, 127) on button:text('Add Element')
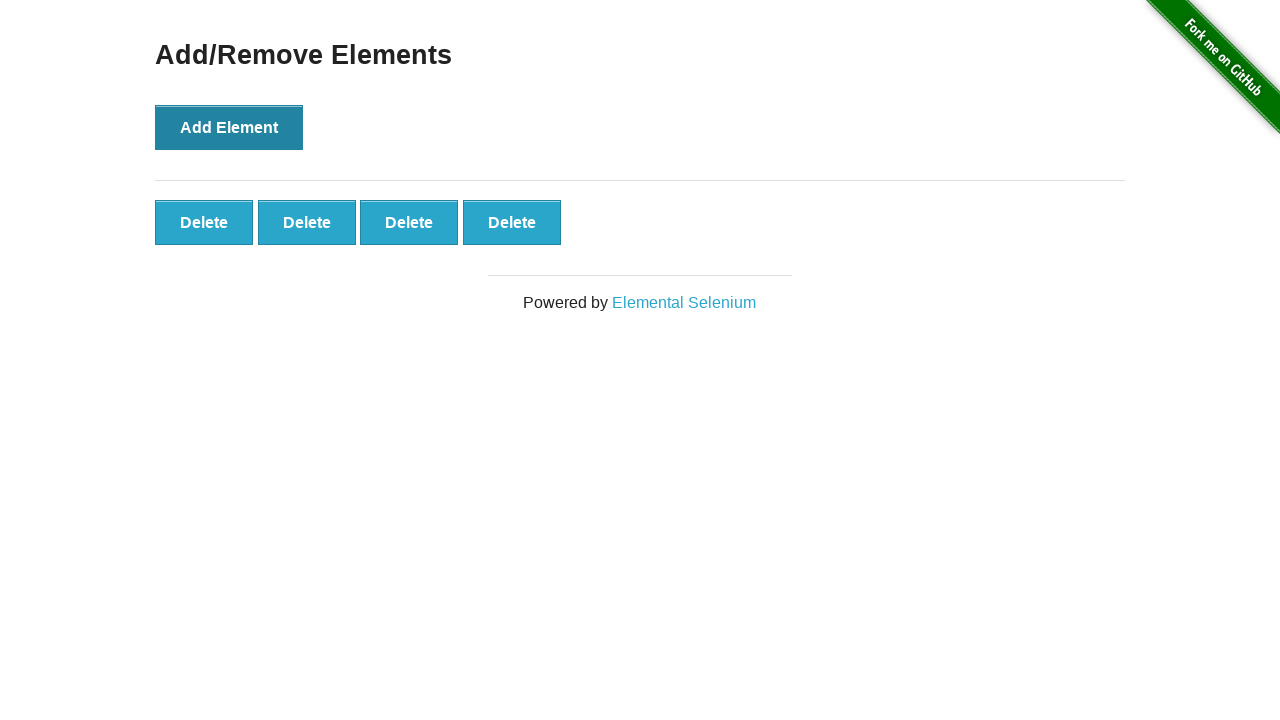

Clicked Add Element button at (229, 127) on button:text('Add Element')
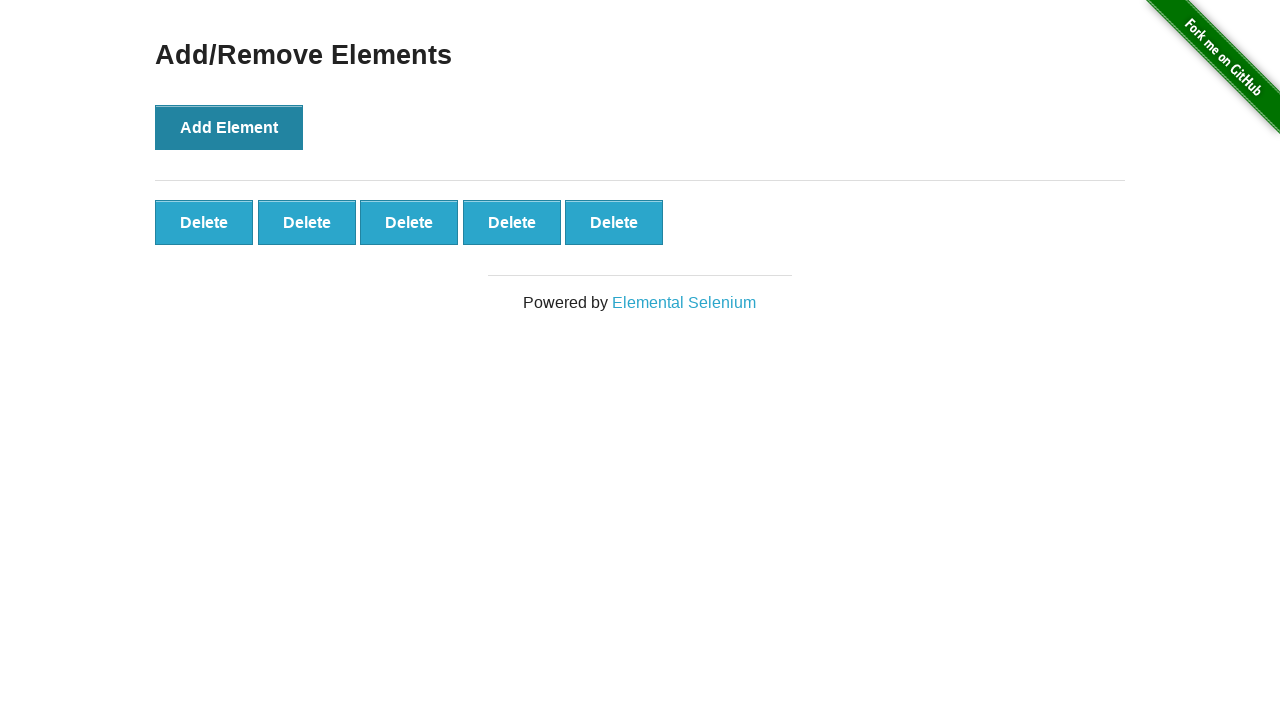

Clicked delete button to remove an element at (204, 222) on button.added-manually:first-child
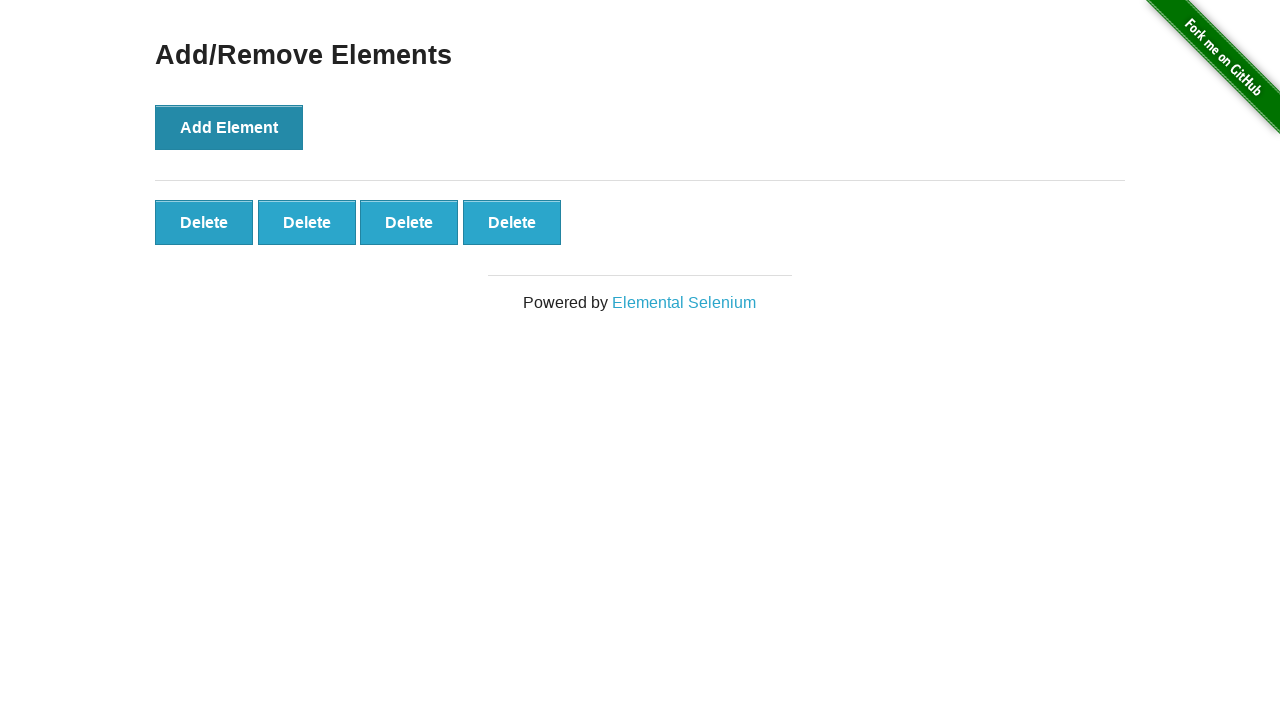

Clicked delete button to remove an element at (204, 222) on button.added-manually:first-child
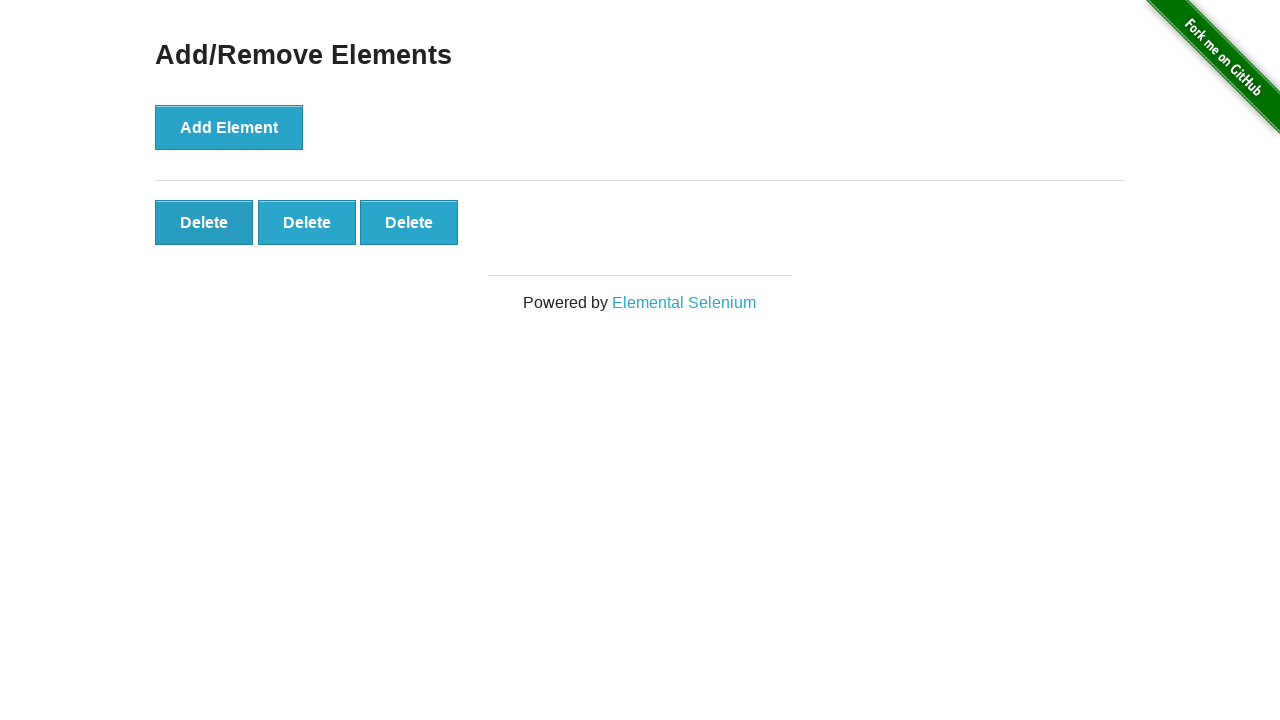

Clicked delete button to remove an element at (204, 222) on button.added-manually:first-child
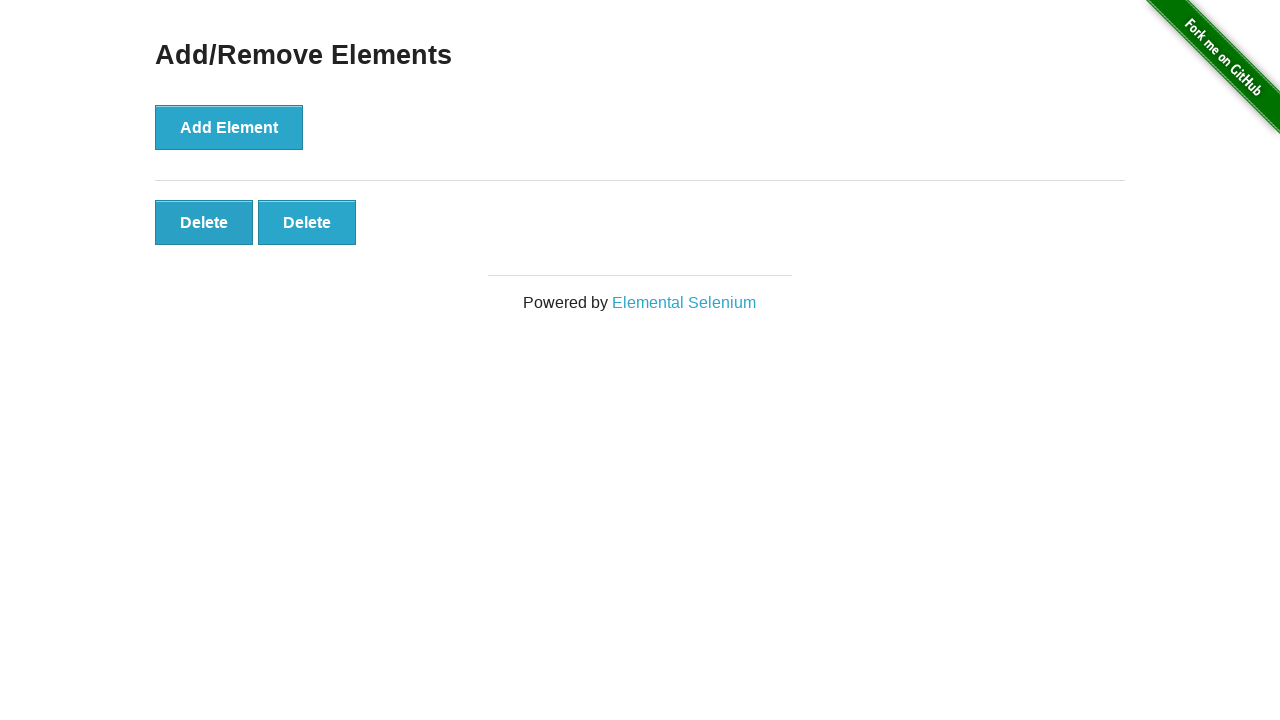

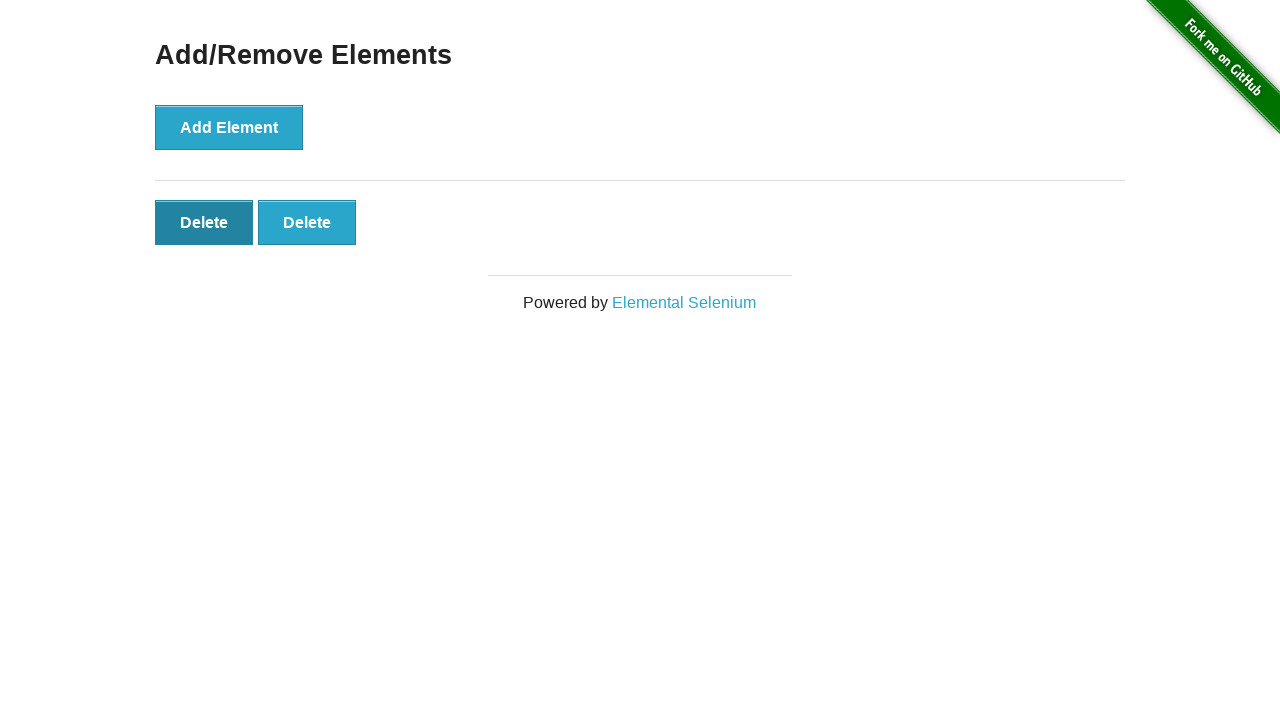